Tests datepicker functionality by entering a date directly and using calendar navigation to select a specific date

Starting URL: https://formy-project.herokuapp.com/datepicker

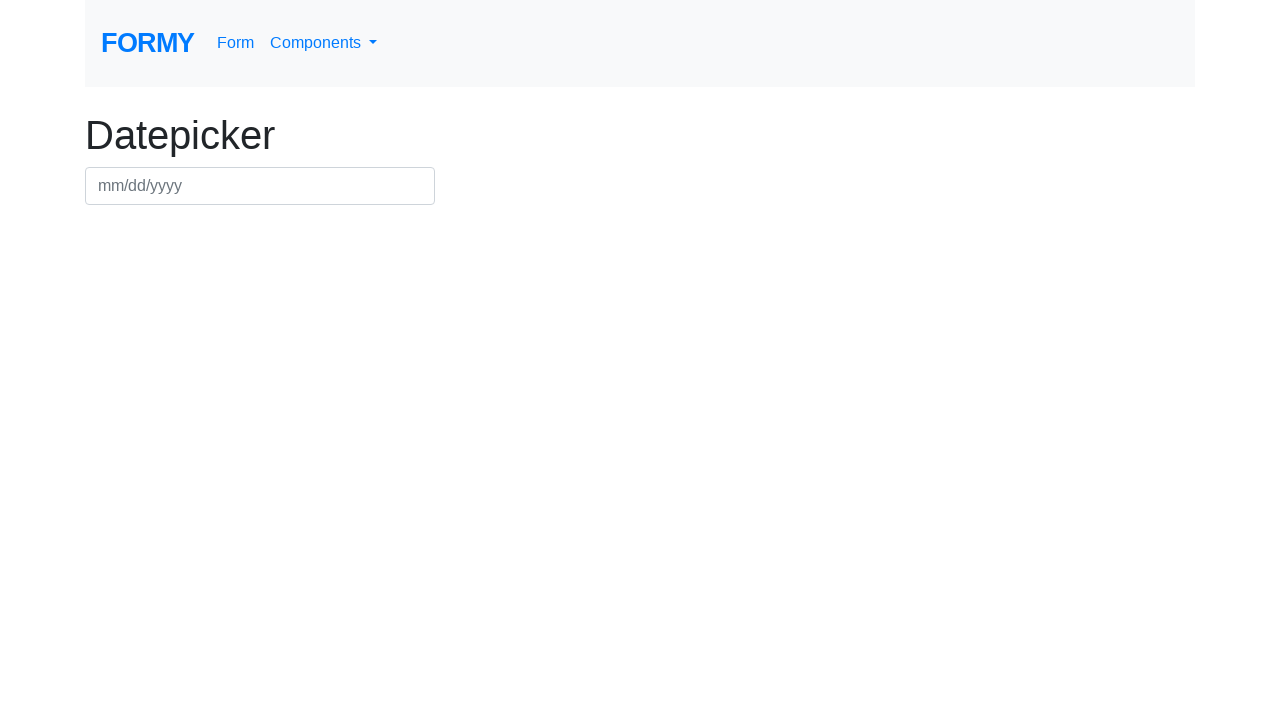

Filled datepicker input field with date 07/07/2023 on #datepicker
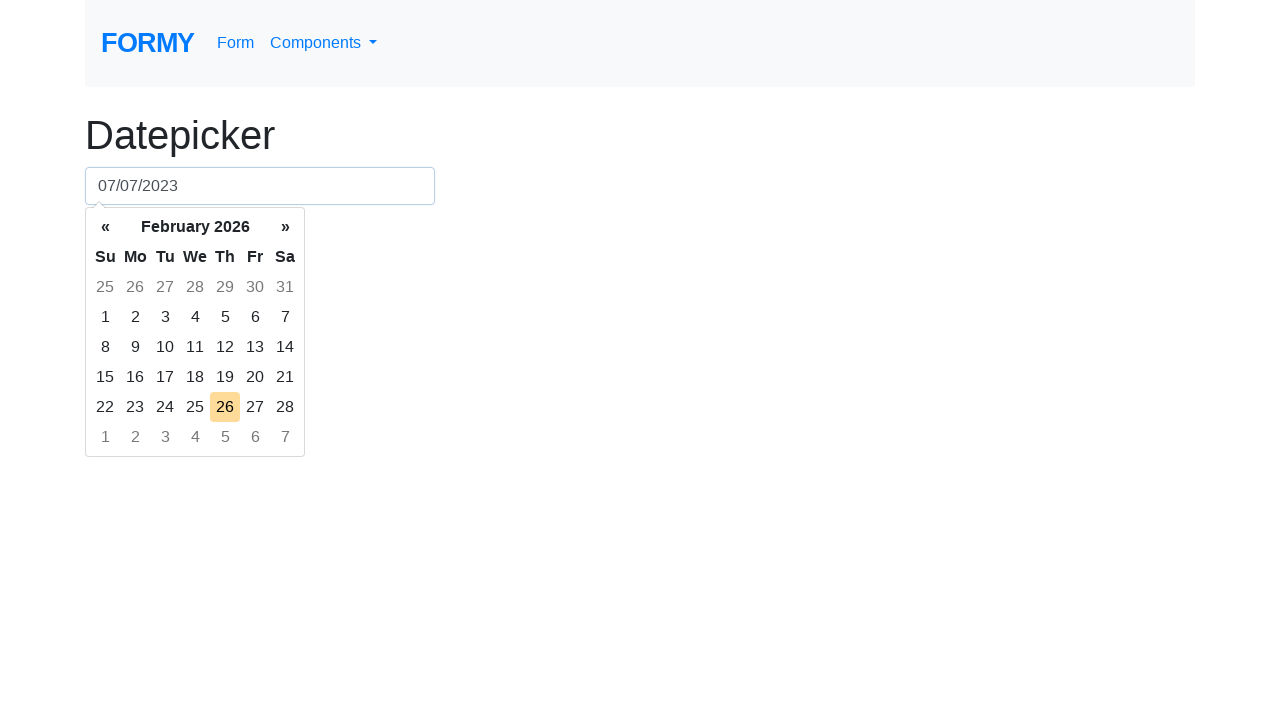

Clicked datepicker to open calendar at (260, 186) on #datepicker
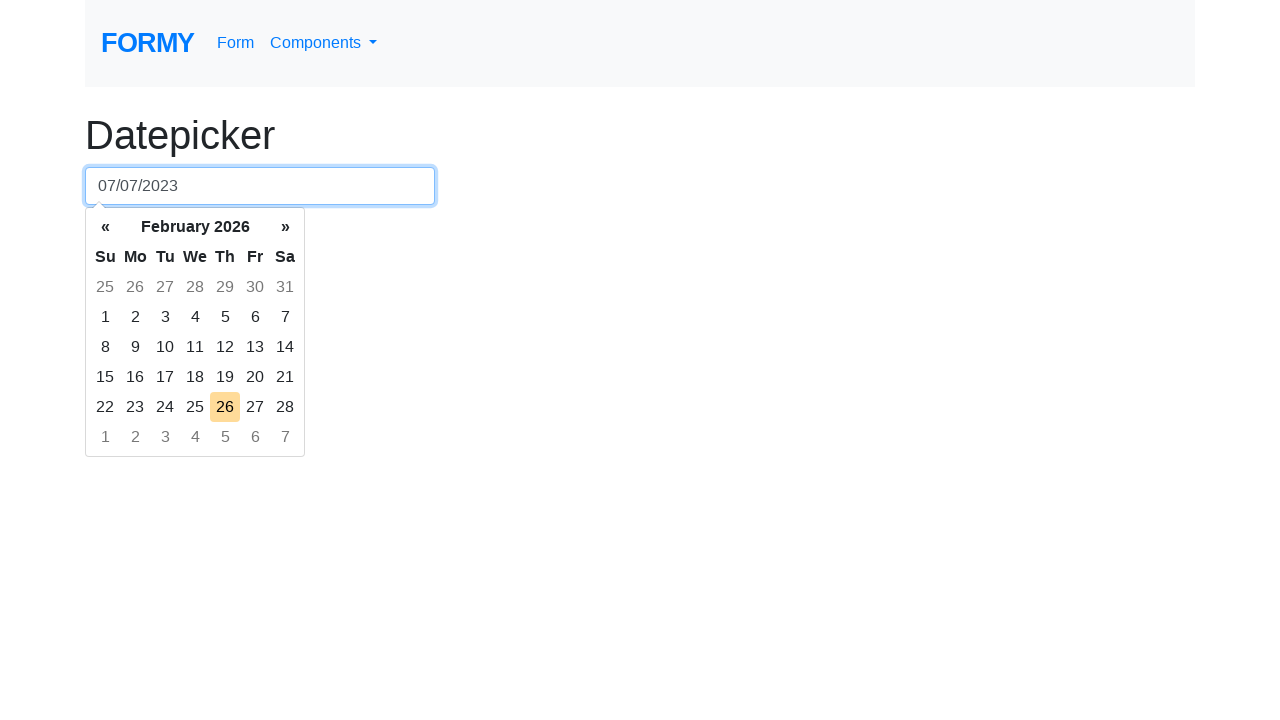

Clicked previous button to navigate to prior month at (105, 227) on xpath=//div[@class='datepicker-days']//th[@class='prev'][normalize-space()='«']
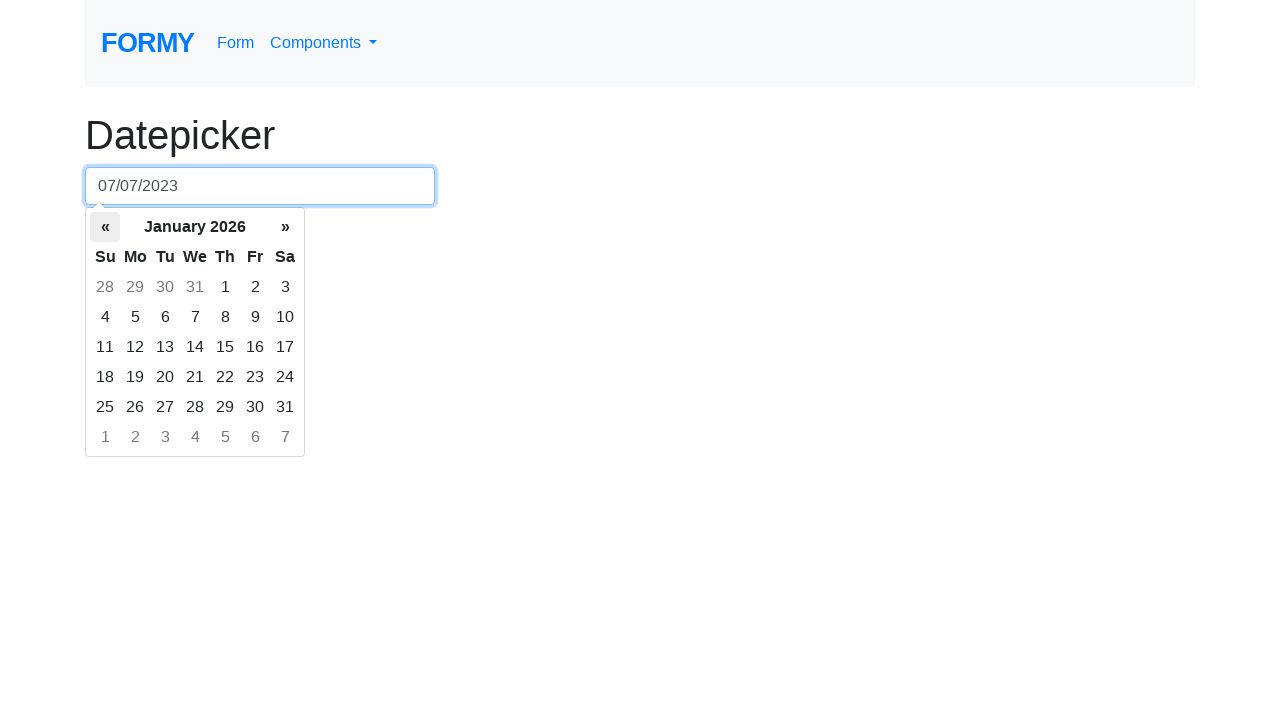

Waited 500ms for calendar to update
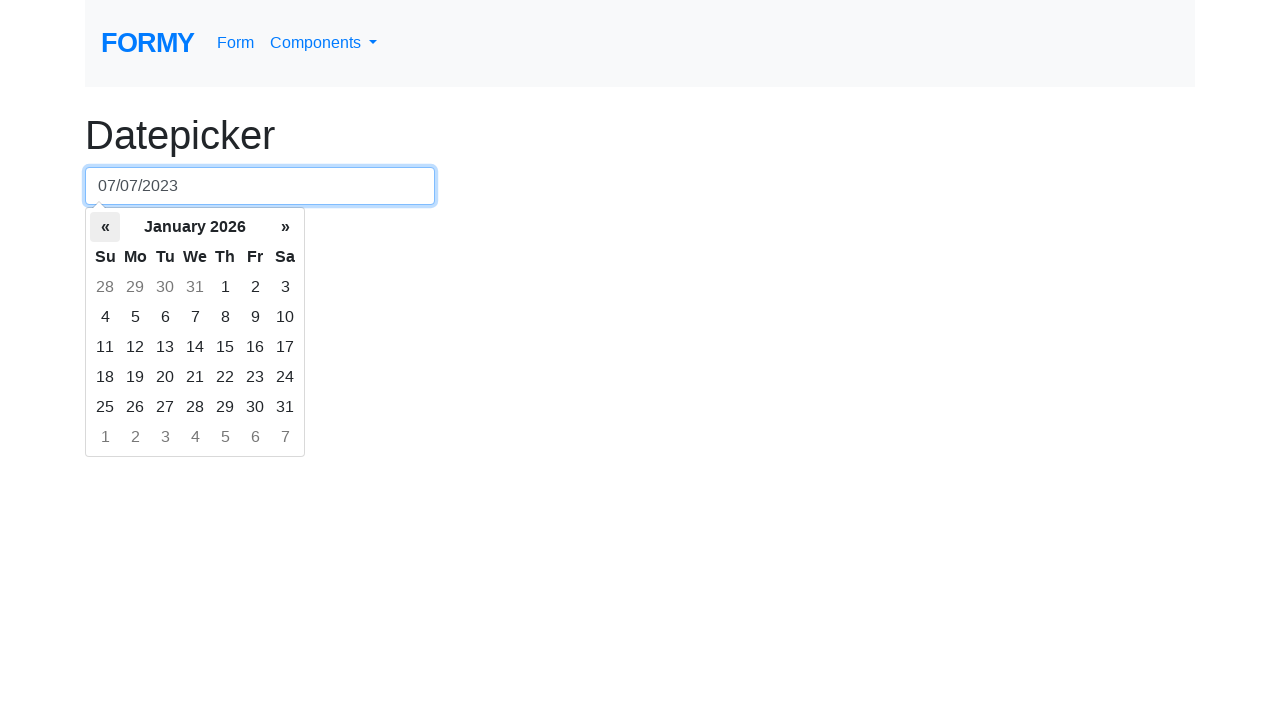

Clicked previous button again to navigate two months back at (105, 227) on xpath=//div[@class='datepicker-days']//th[@class='prev'][normalize-space()='«']
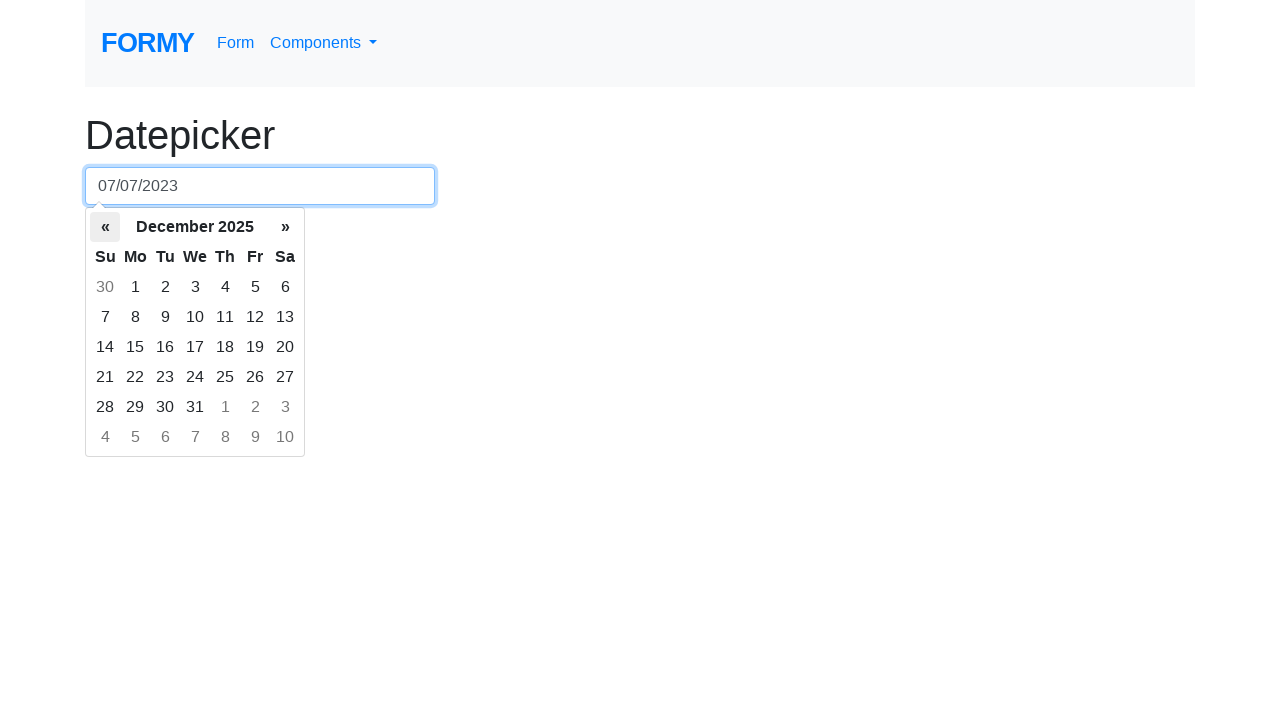

Clicked next button to navigate forward one month at (285, 227) on xpath=//div[@class='datepicker-days']//th[@class='next'][normalize-space()='»']
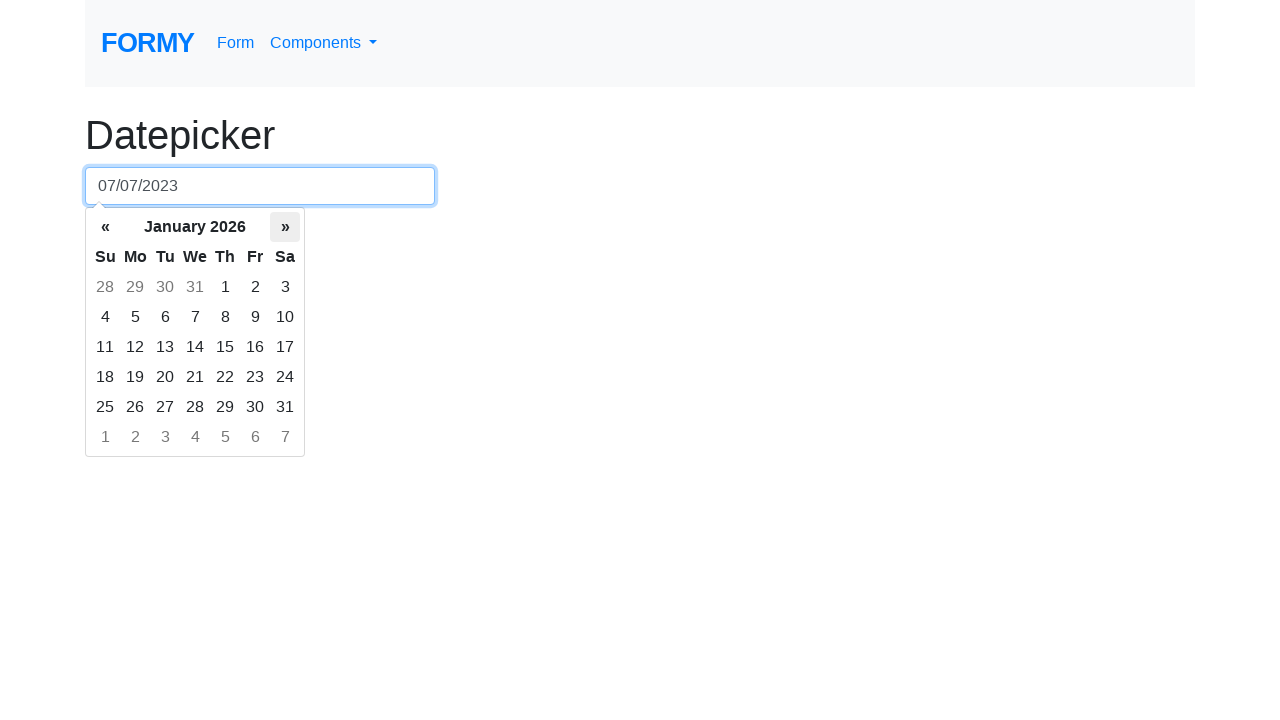

Selected the 22nd day from the calendar at (225, 377) on xpath=//td[normalize-space()='22']
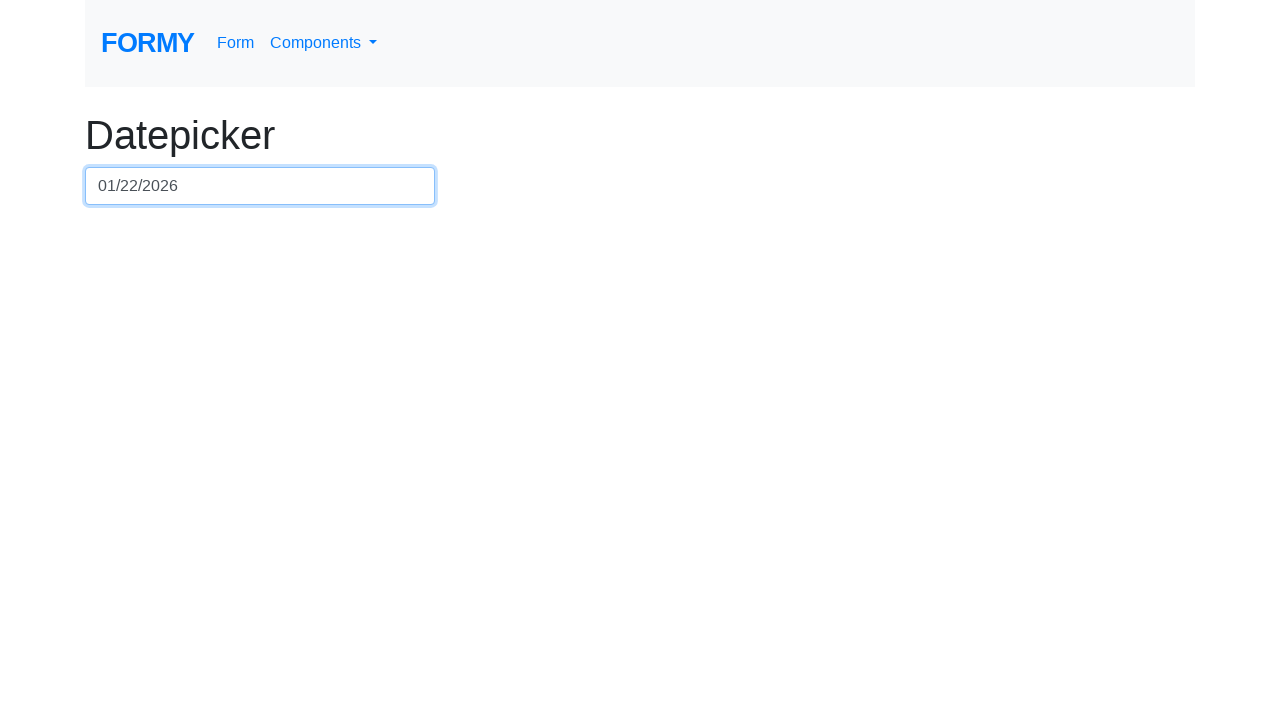

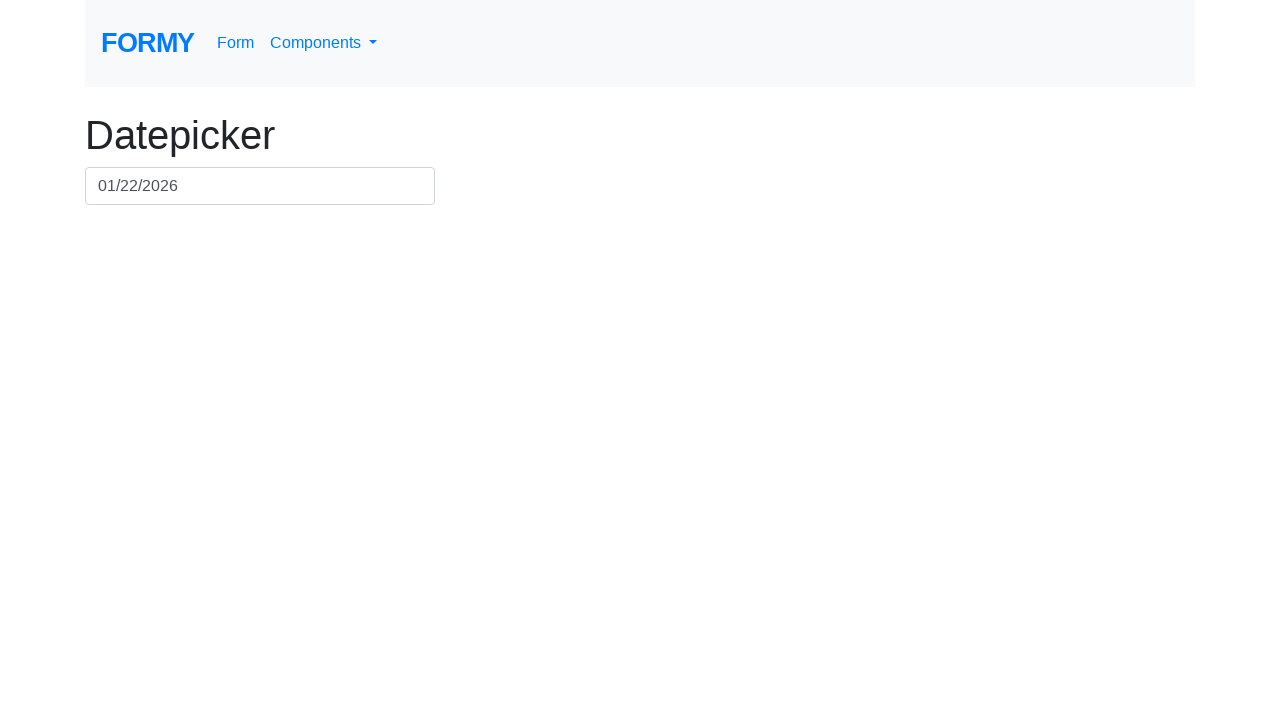